Tests clicking a prompt button that triggers a prompt alert, enters text, and accepts it

Starting URL: https://demoqa.com/alerts

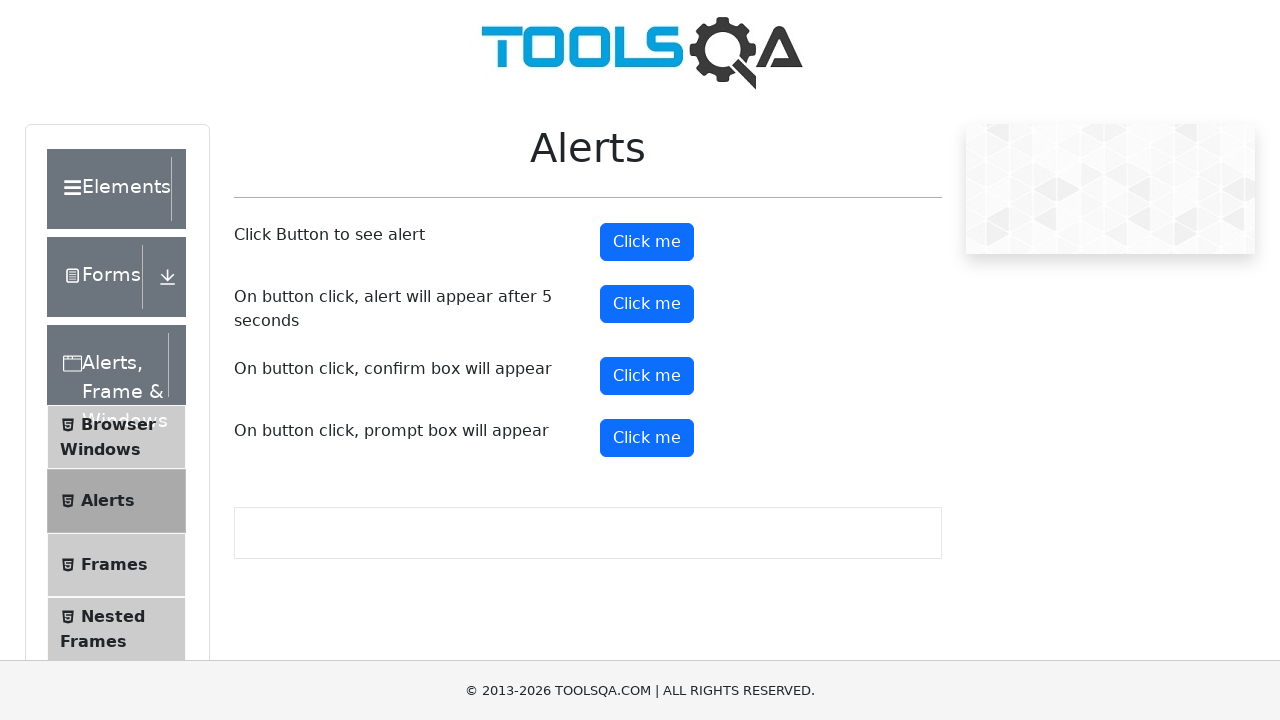

Set up dialog handler to accept prompt with text 'Hello World!'
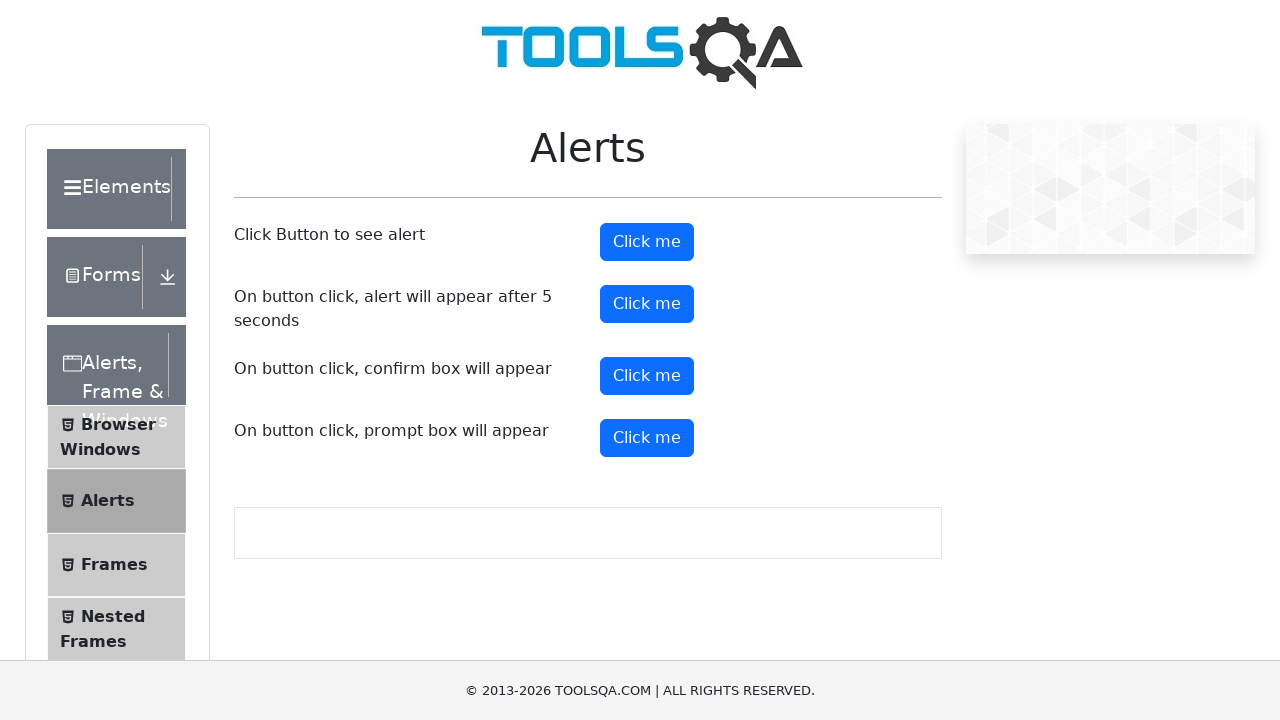

Clicked the prompt button to trigger alert at (647, 438) on #promtButton
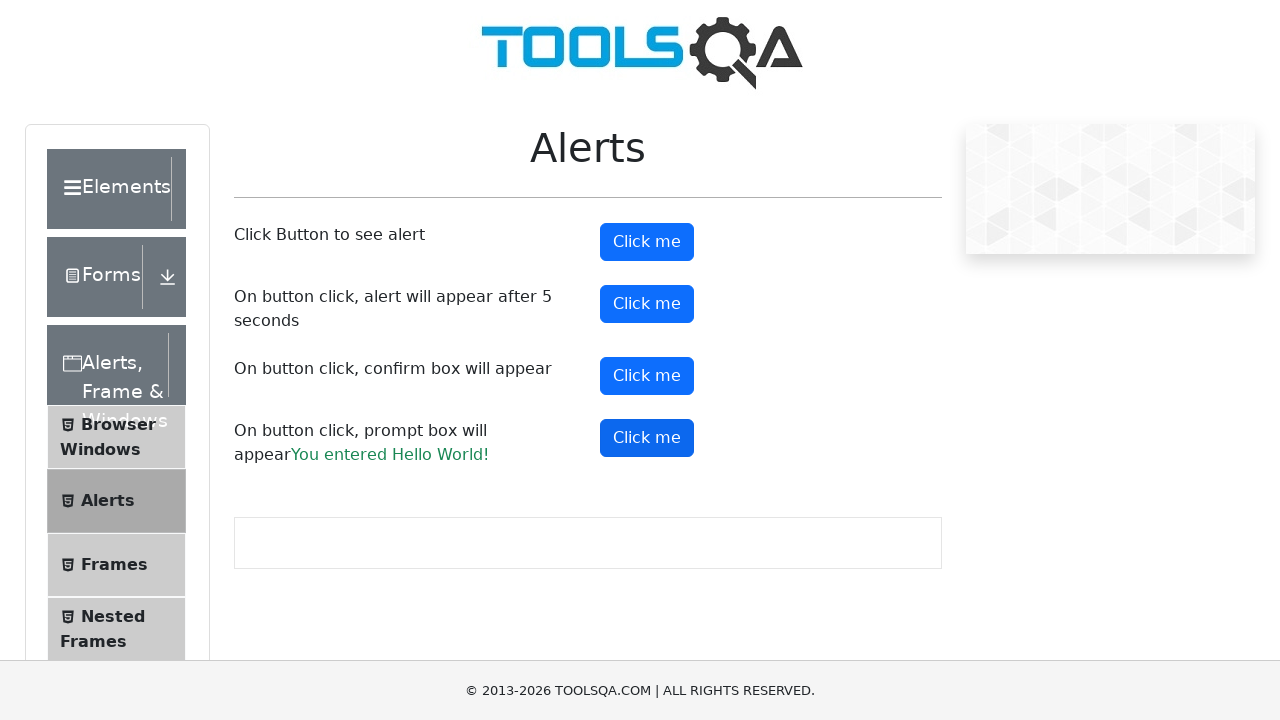

Prompt result appeared after accepting the alert
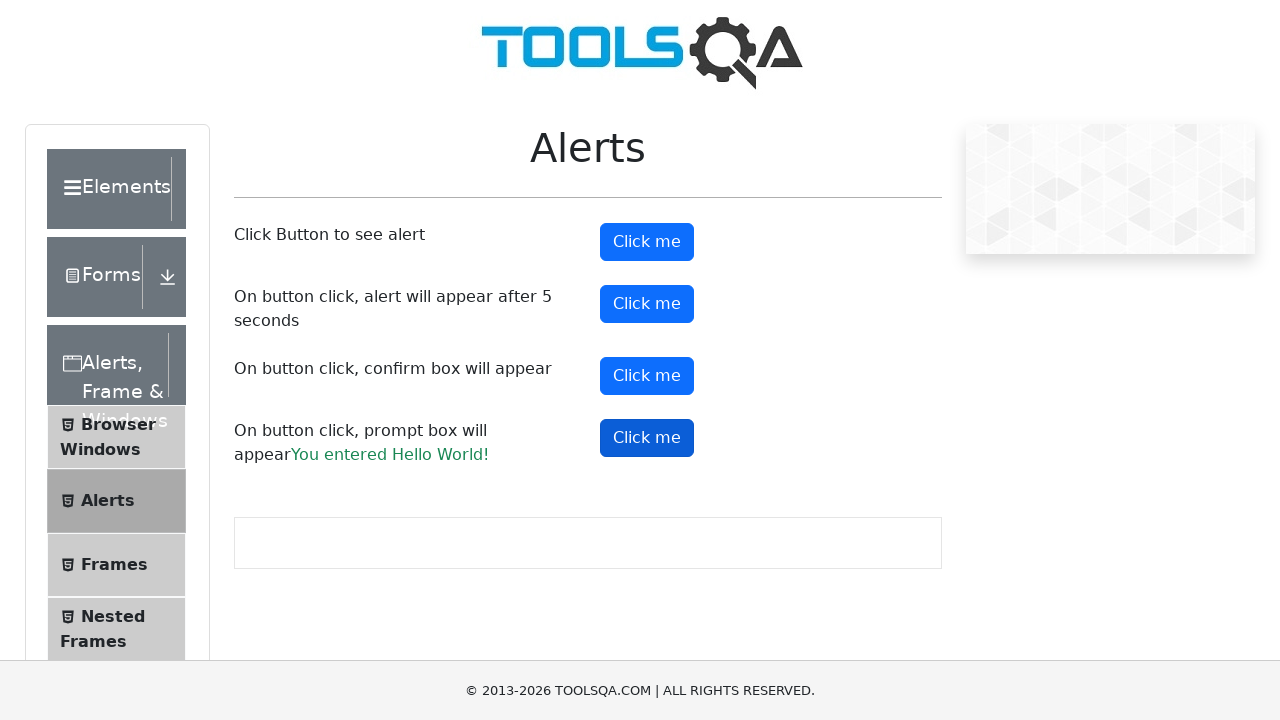

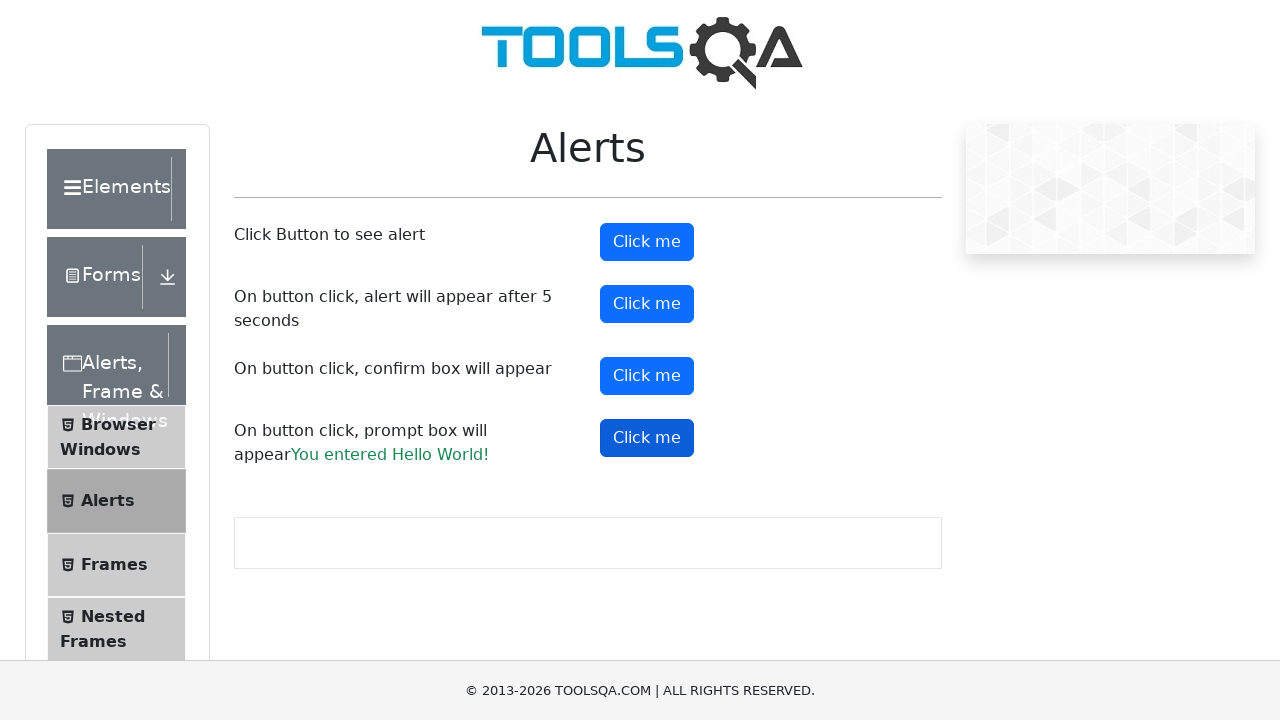